Tests dropdown selection functionality by selecting "Option 2" from a dropdown menu and verifying the selection

Starting URL: https://the-internet.herokuapp.com/dropdown

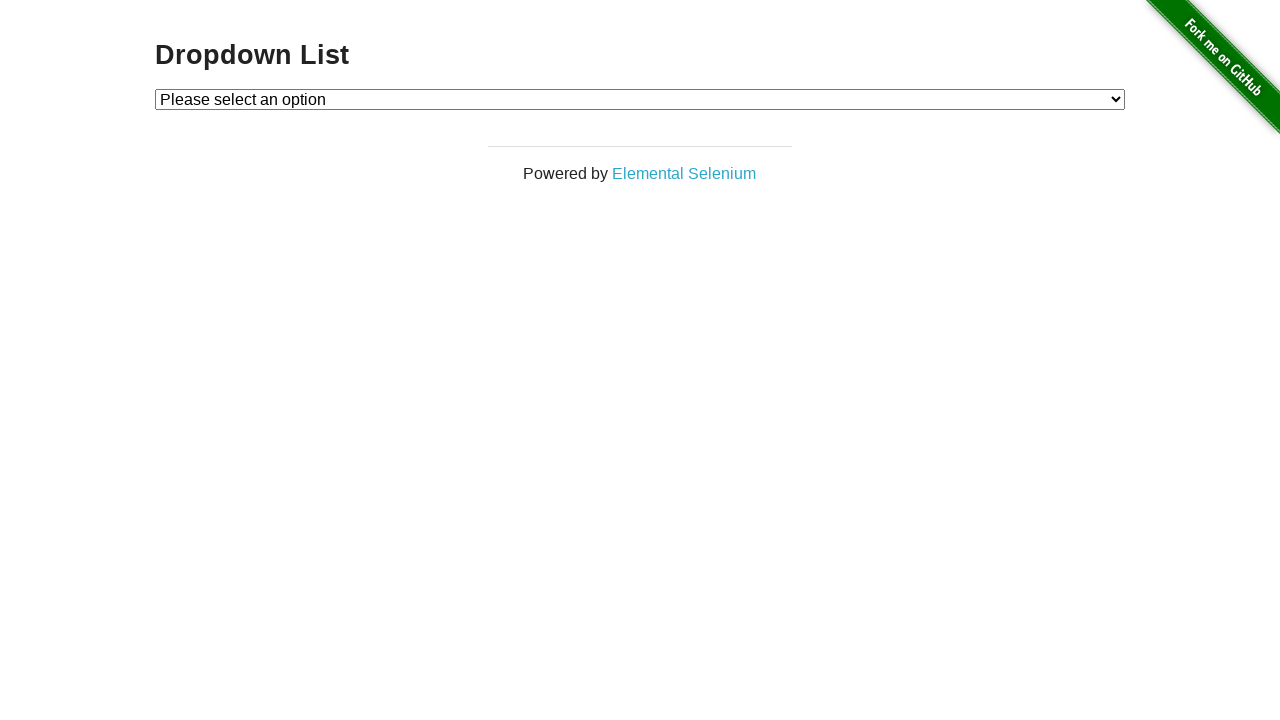

Dropdown menu became visible
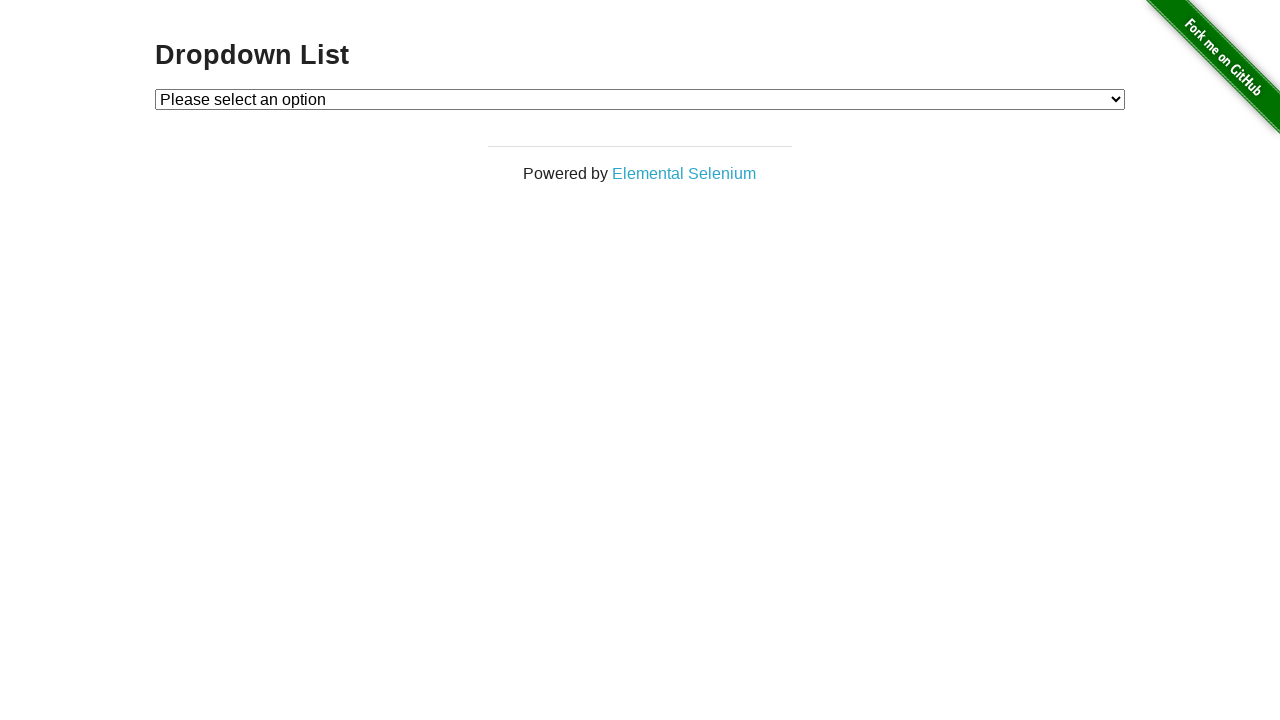

Selected 'Option 2' from dropdown menu on #dropdown
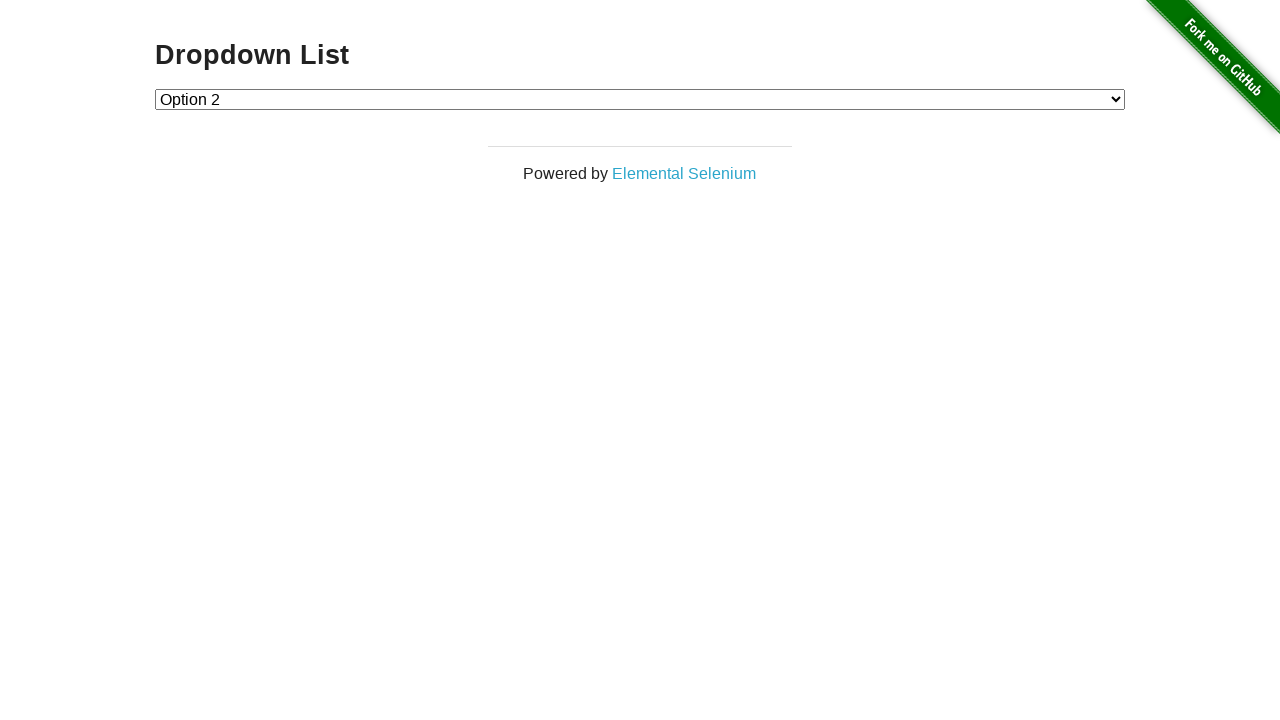

Retrieved selected value from dropdown
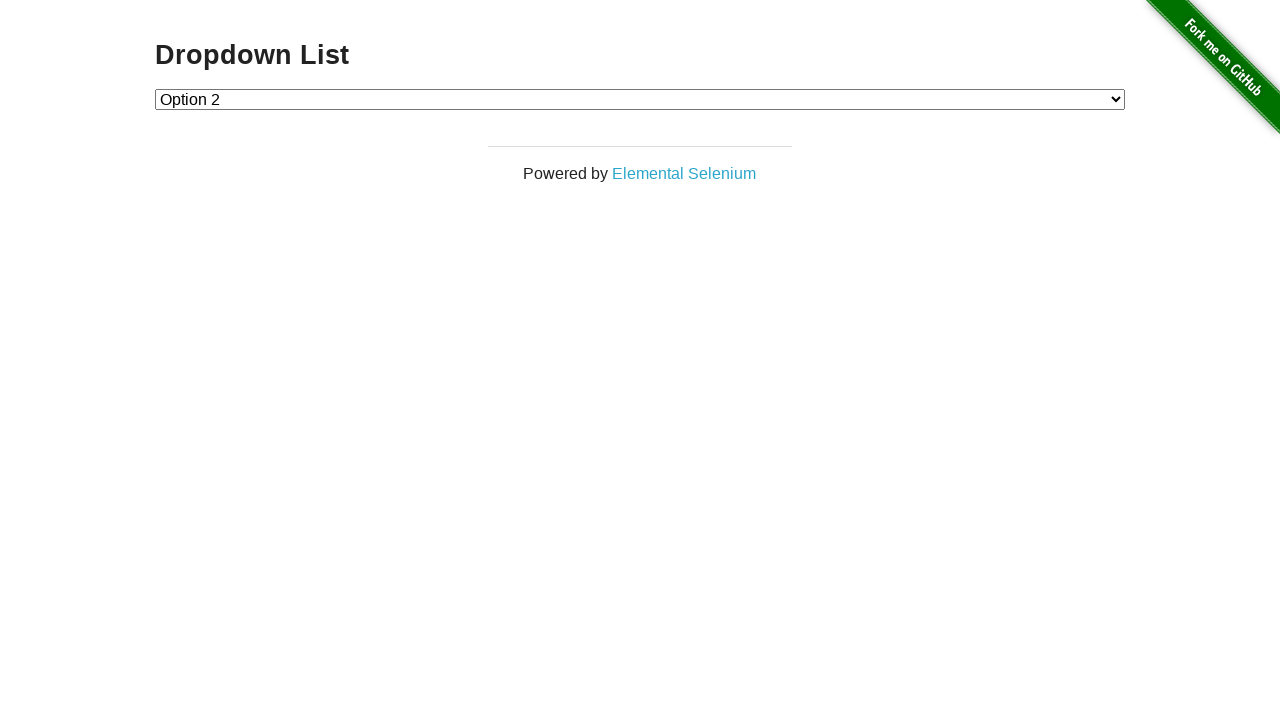

Verified dropdown selection is '2'
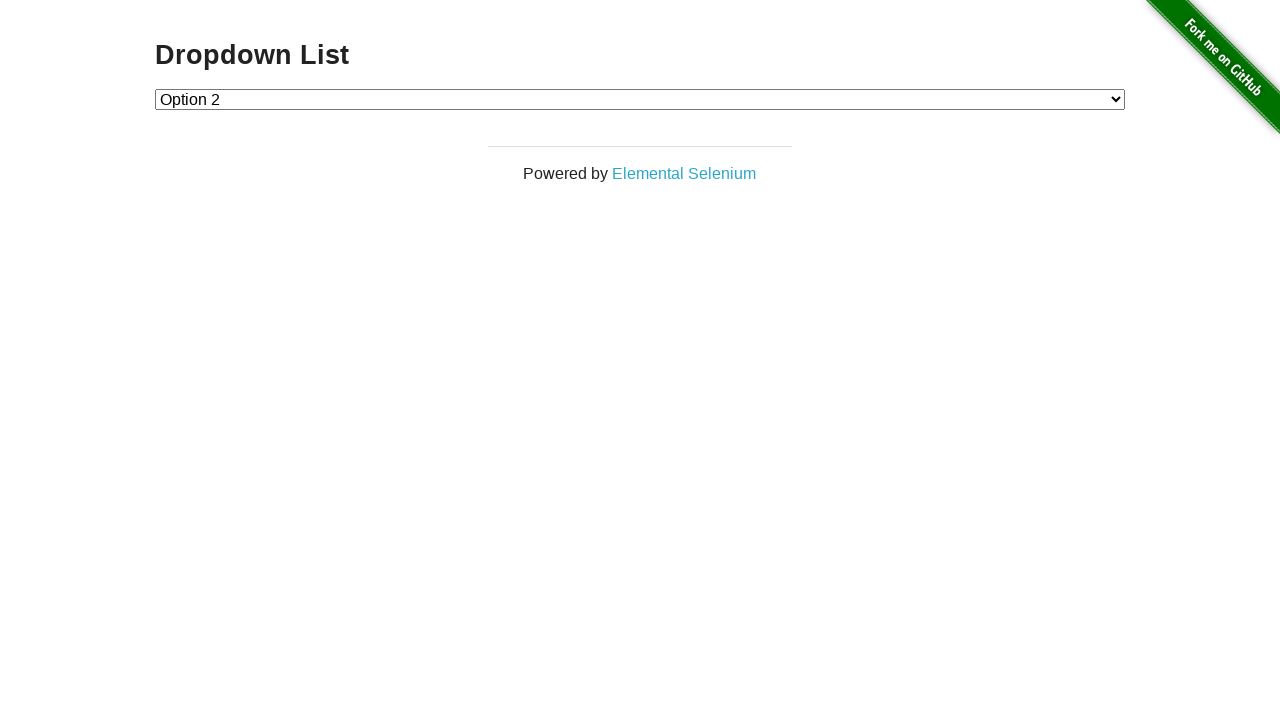

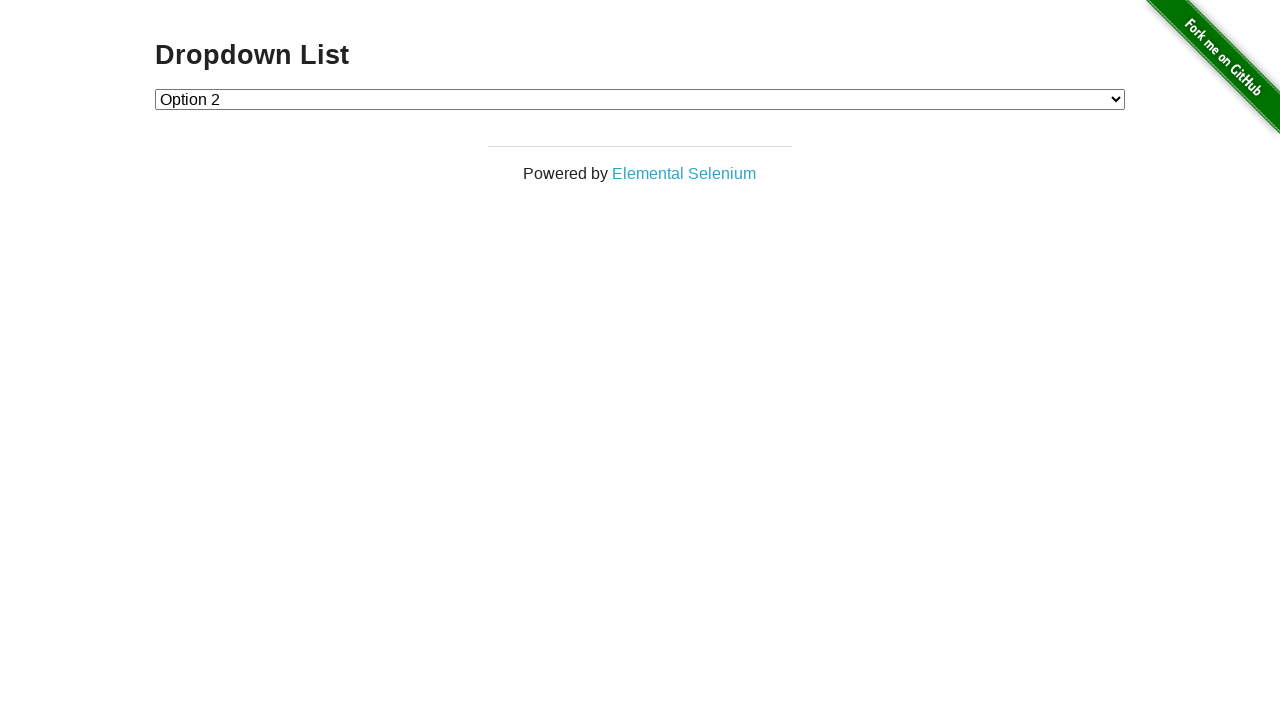